Tests text box form by filling in all fields (name, email, addresses) and submitting to verify the output

Starting URL: https://demoqa.com/text-box

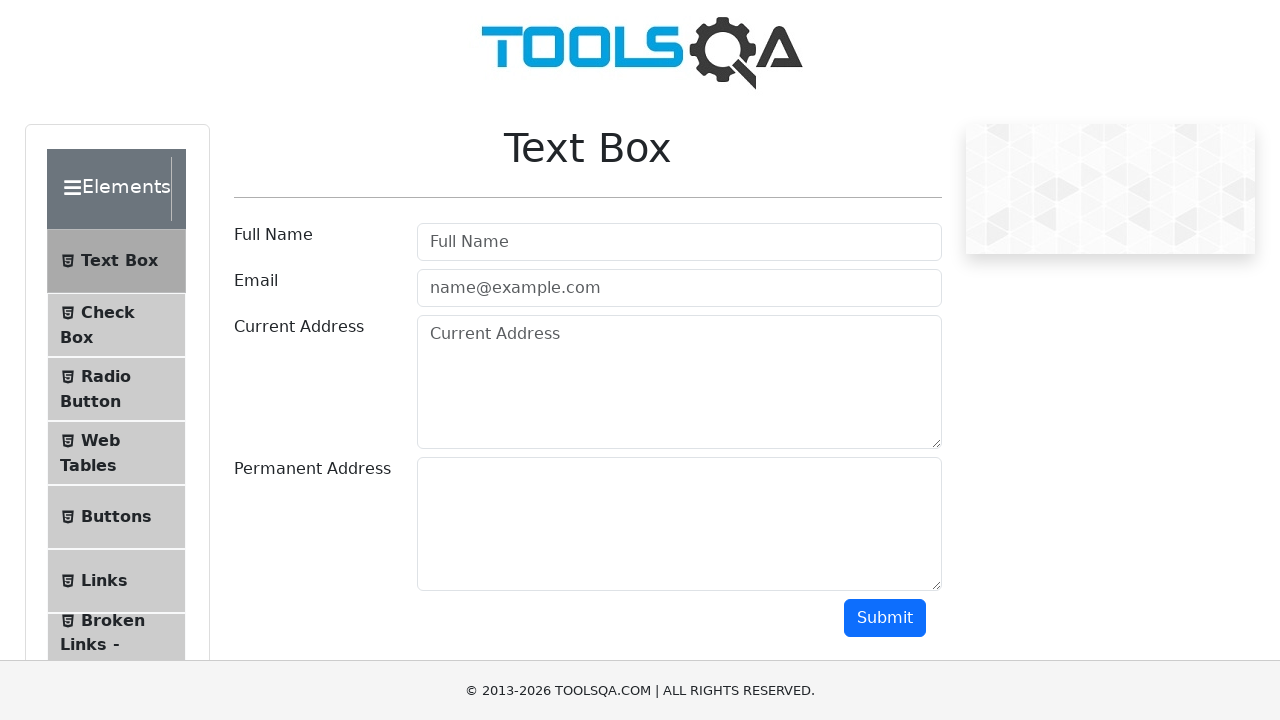

Filled Full Name field with 'Marko Polo' on //input[@placeholder='Full Name']
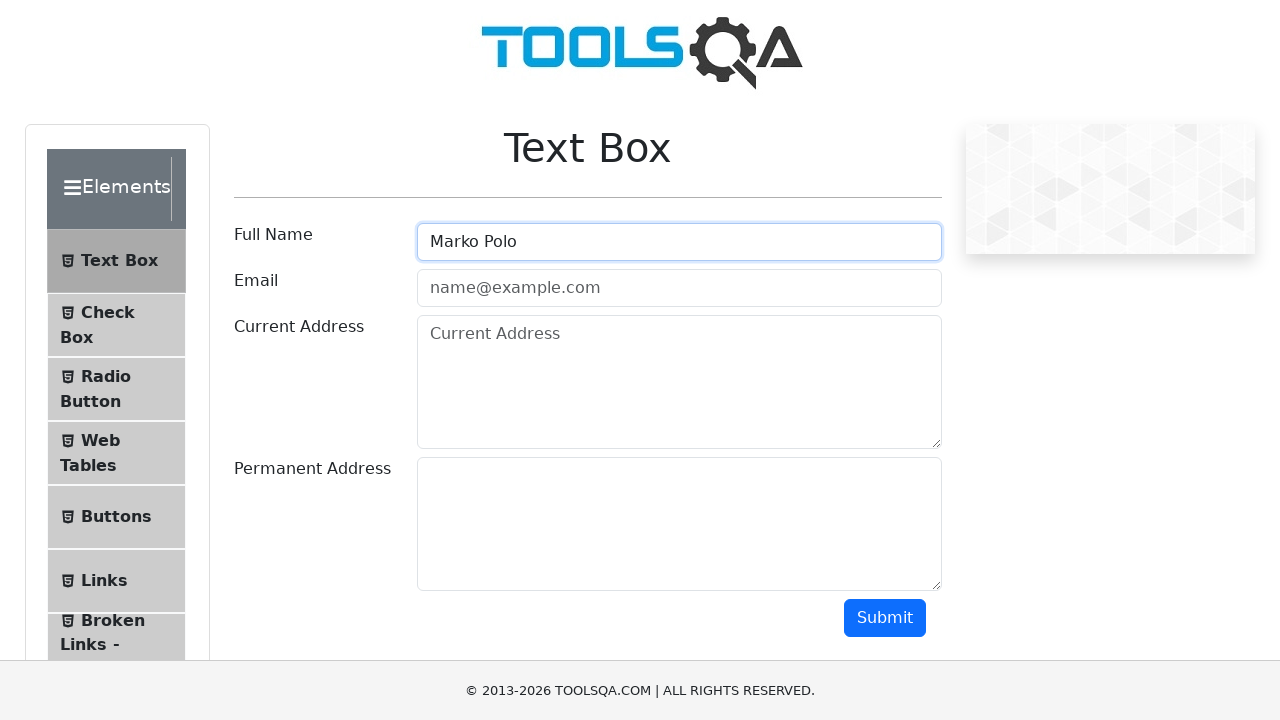

Filled email field with 'test@test.com' on //input[@placeholder='name@example.com']
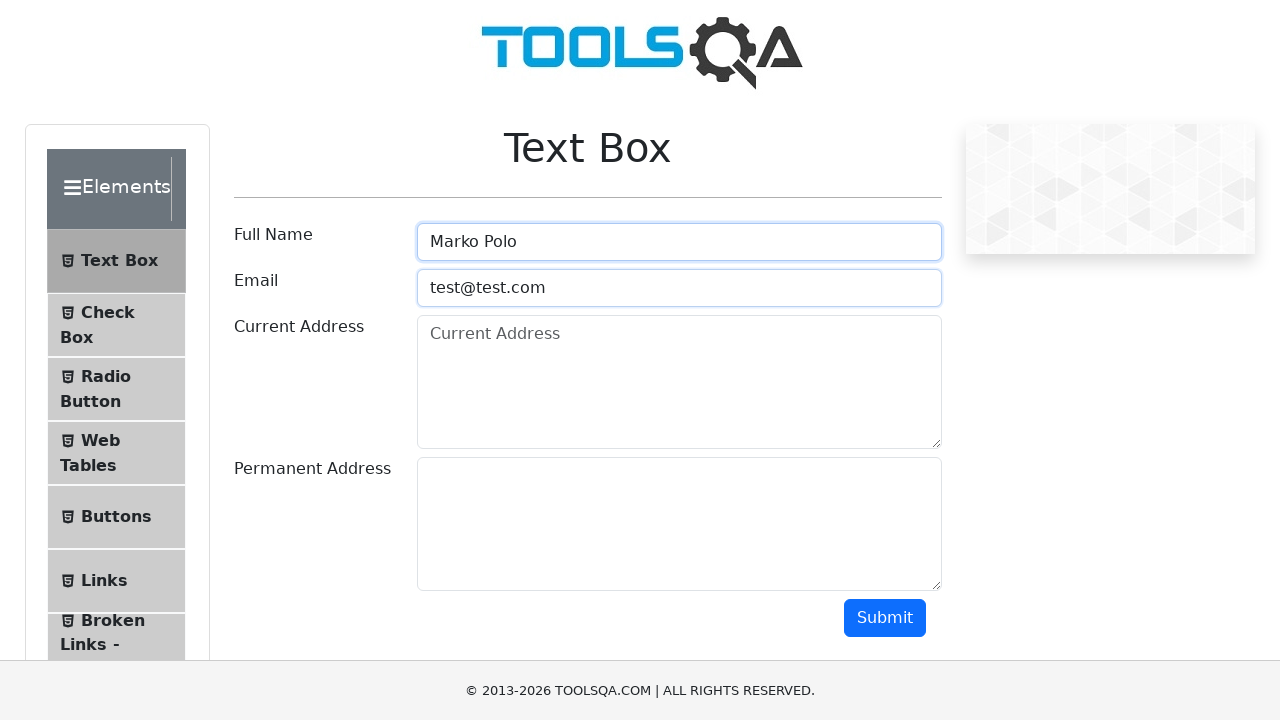

Filled Current Address field with 'street' on //textarea[@placeholder='Current Address']
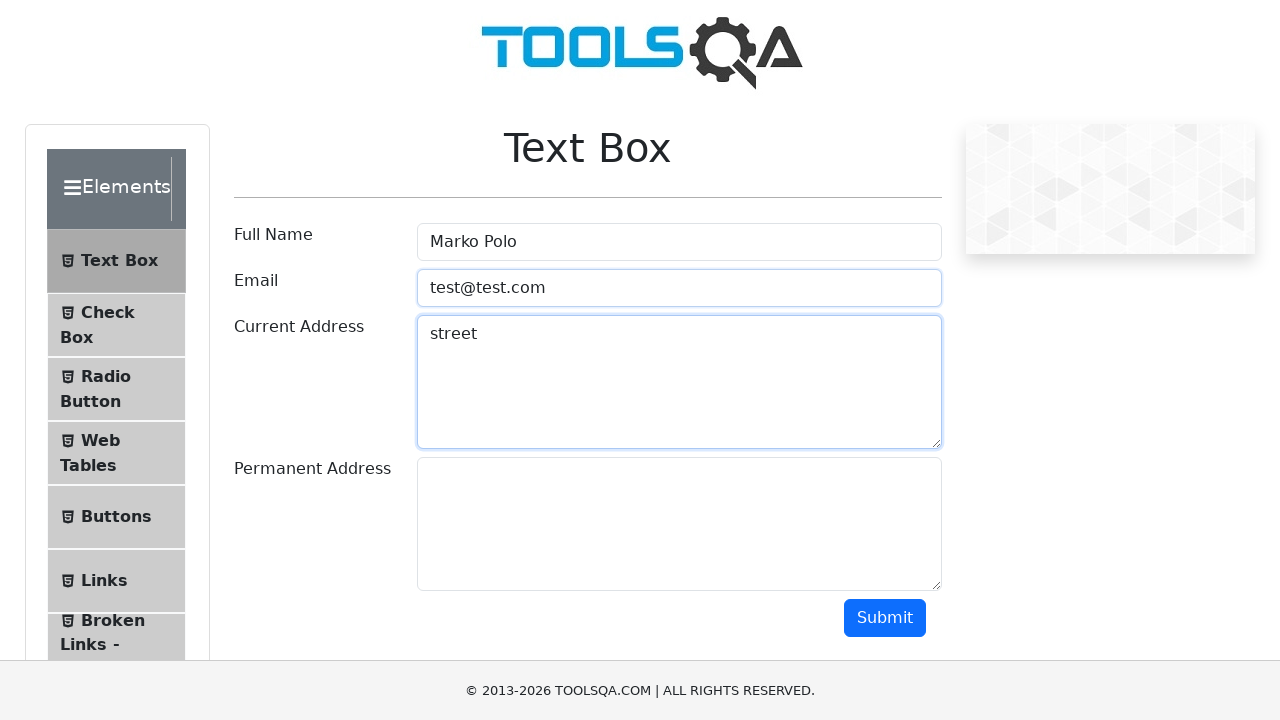

Filled Permanent Address field with 'ulica' on //textarea[@id='permanentAddress']
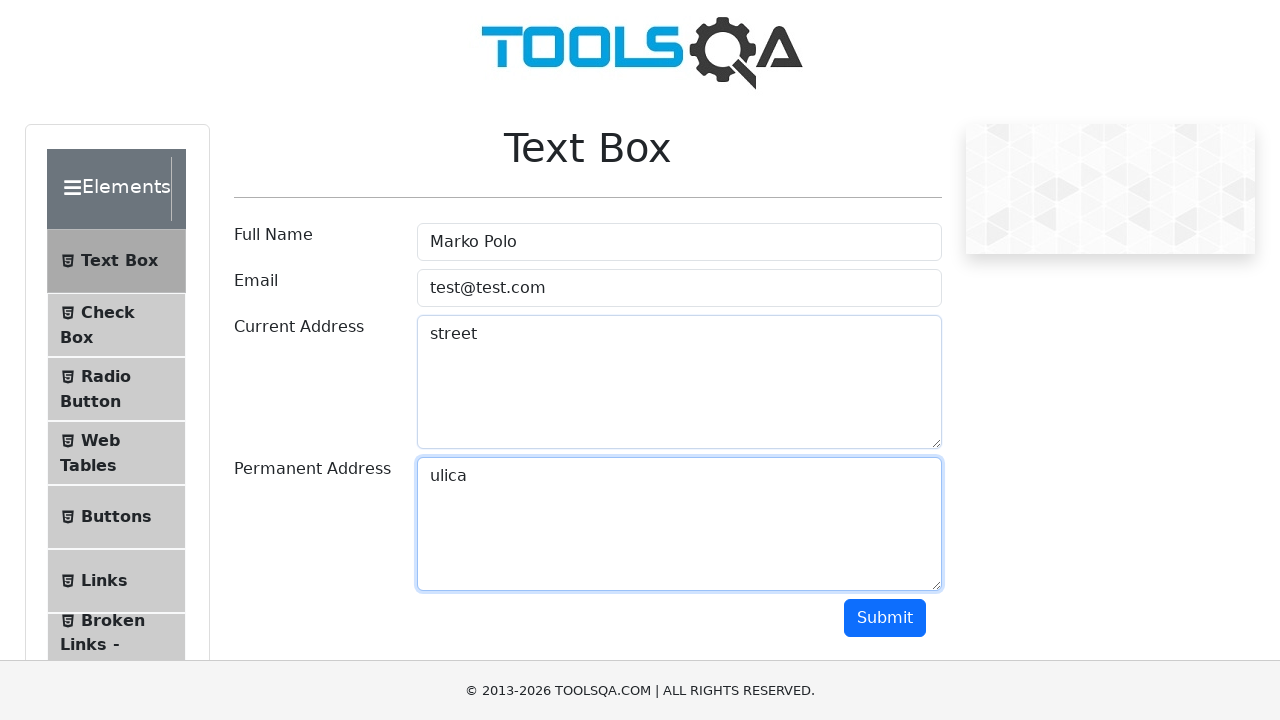

Clicked submit button at (885, 618) on xpath=//button[@id='submit']
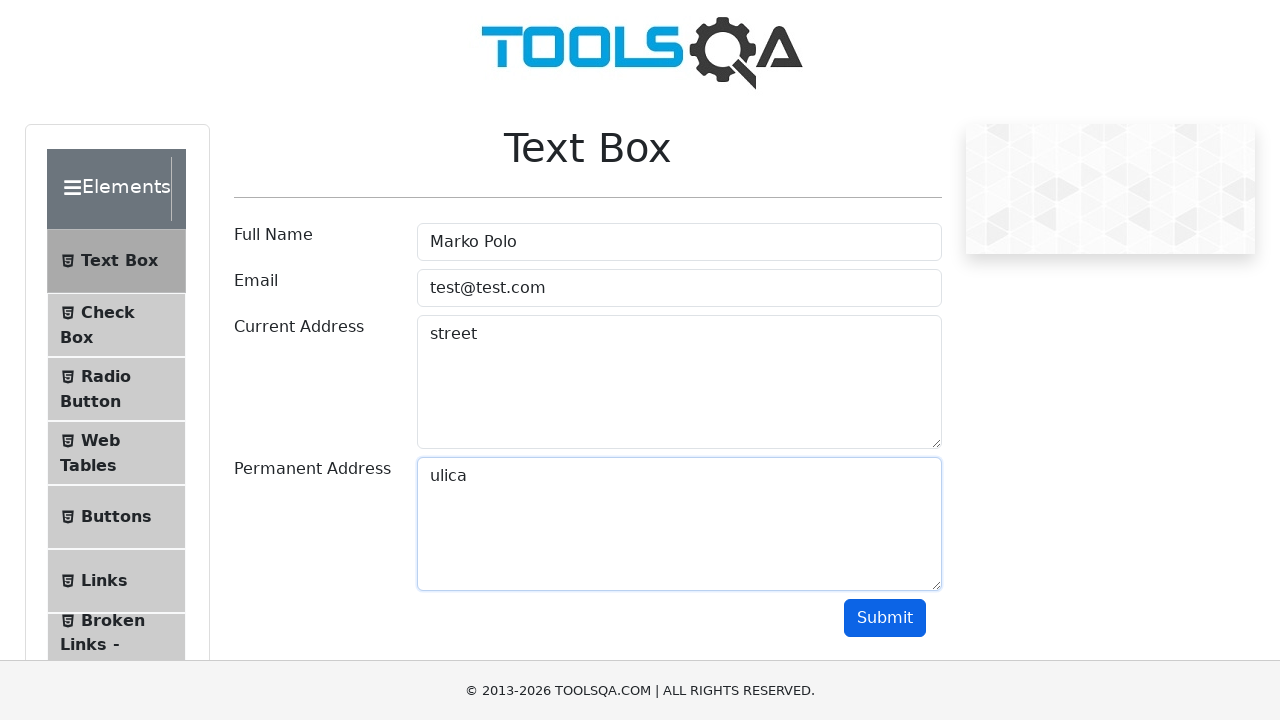

Output appeared with name field visible
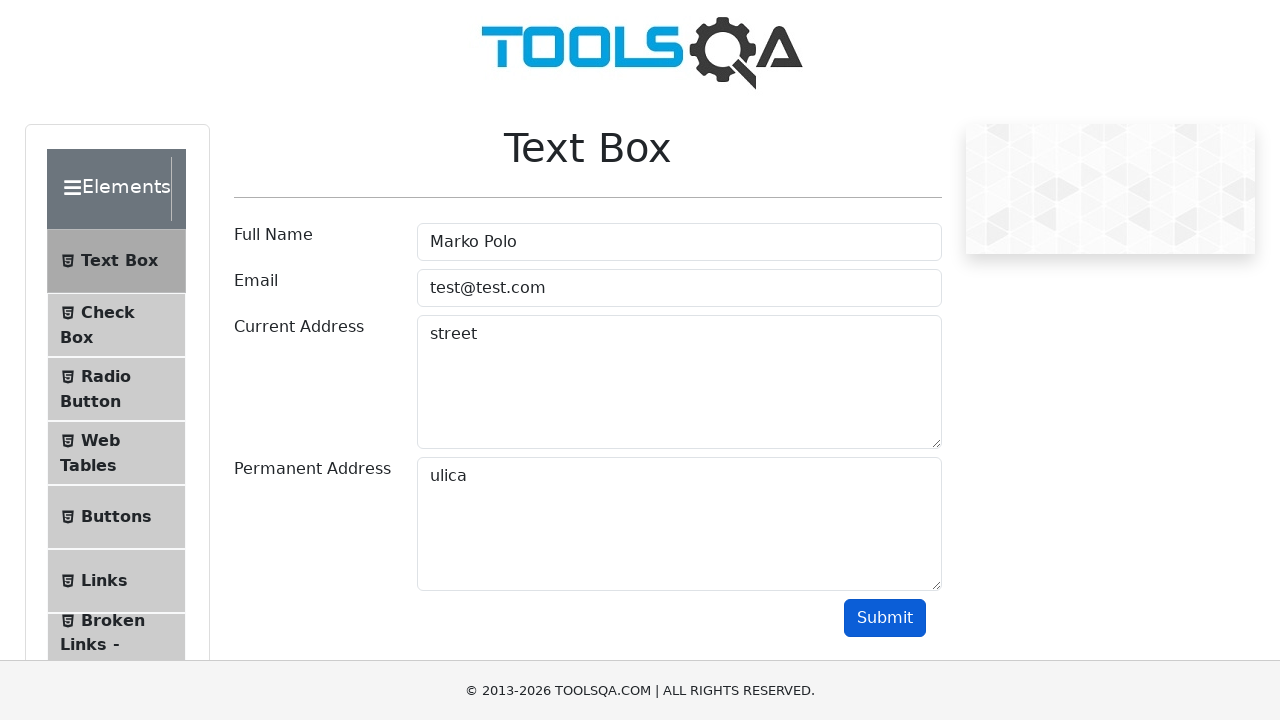

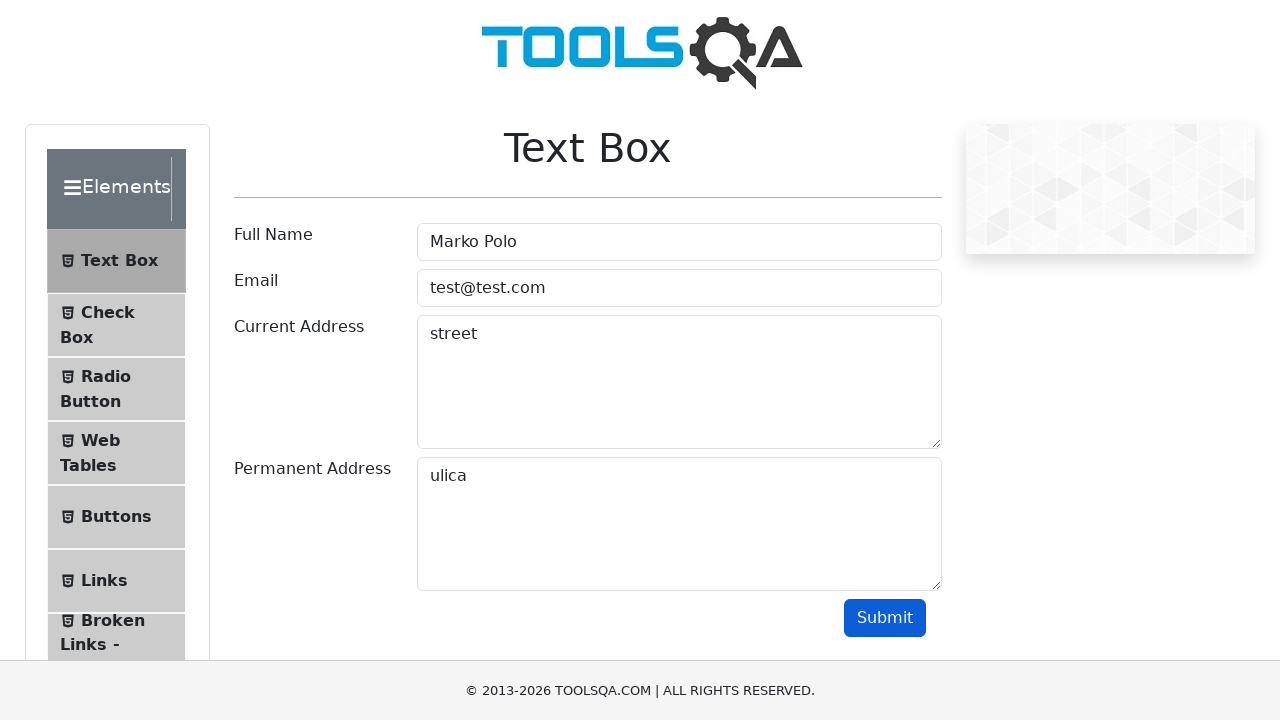